Tests the add to cart functionality on a demo e-commerce site by navigating to a product page and clicking the add to cart button.

Starting URL: https://www.demoblaze.com/prod.html?idp_=1

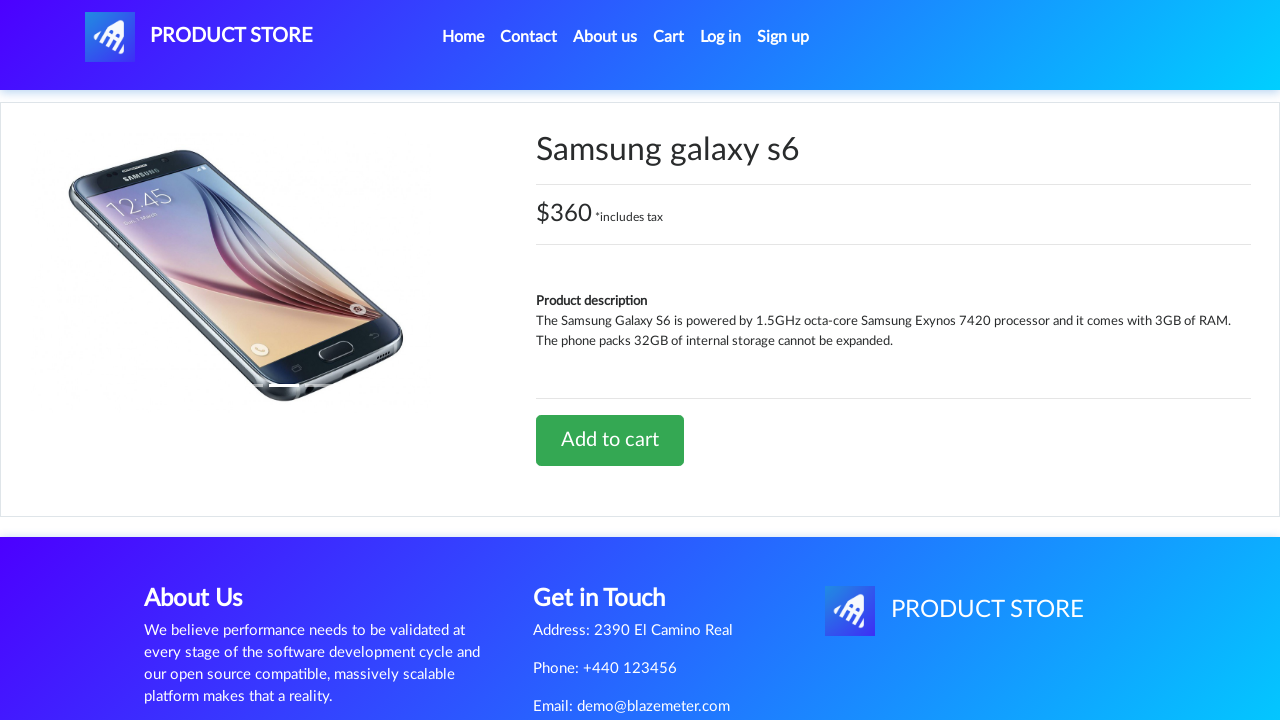

Clicked the 'Add to cart' button on the product page at (610, 440) on a[onclick^="addToCart"]
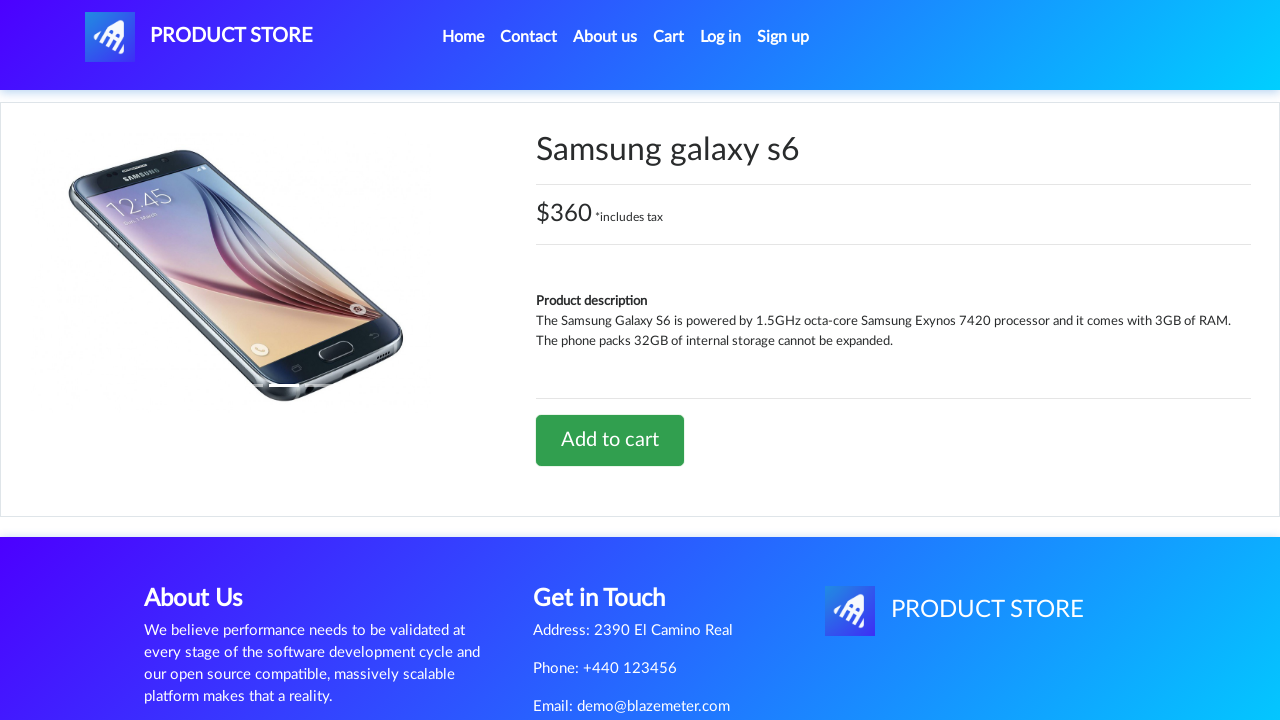

Waited for add to cart action to complete
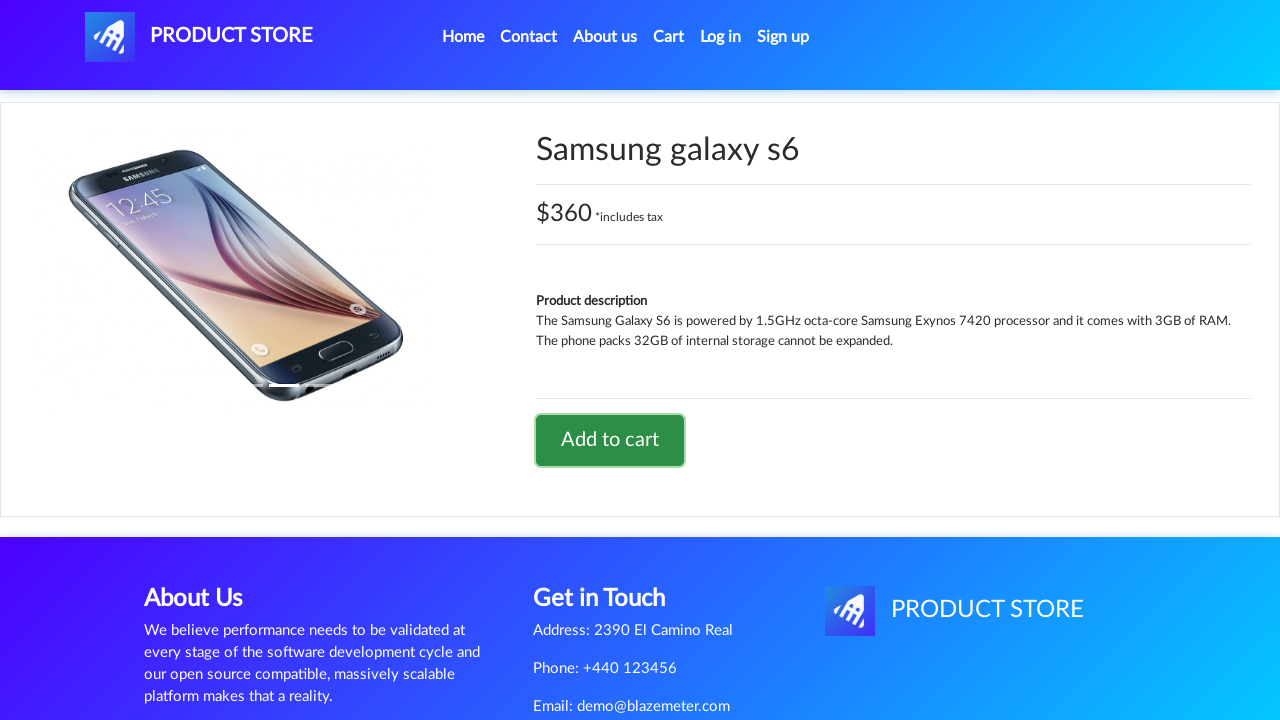

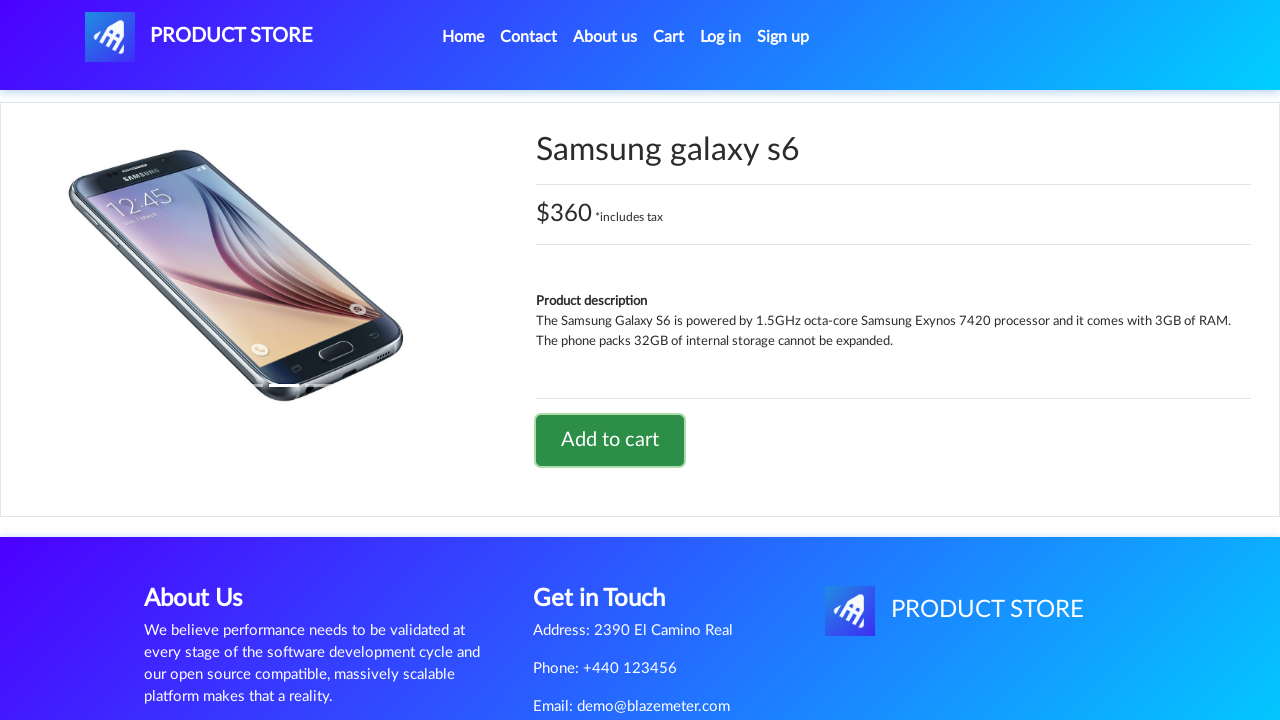